Tests adding files to a collection by checking multiple file items and verifying they appear in the collection box.

Starting URL: https://www.jsdelivr.com/package/npm/jsdelivr?version=0.1.2

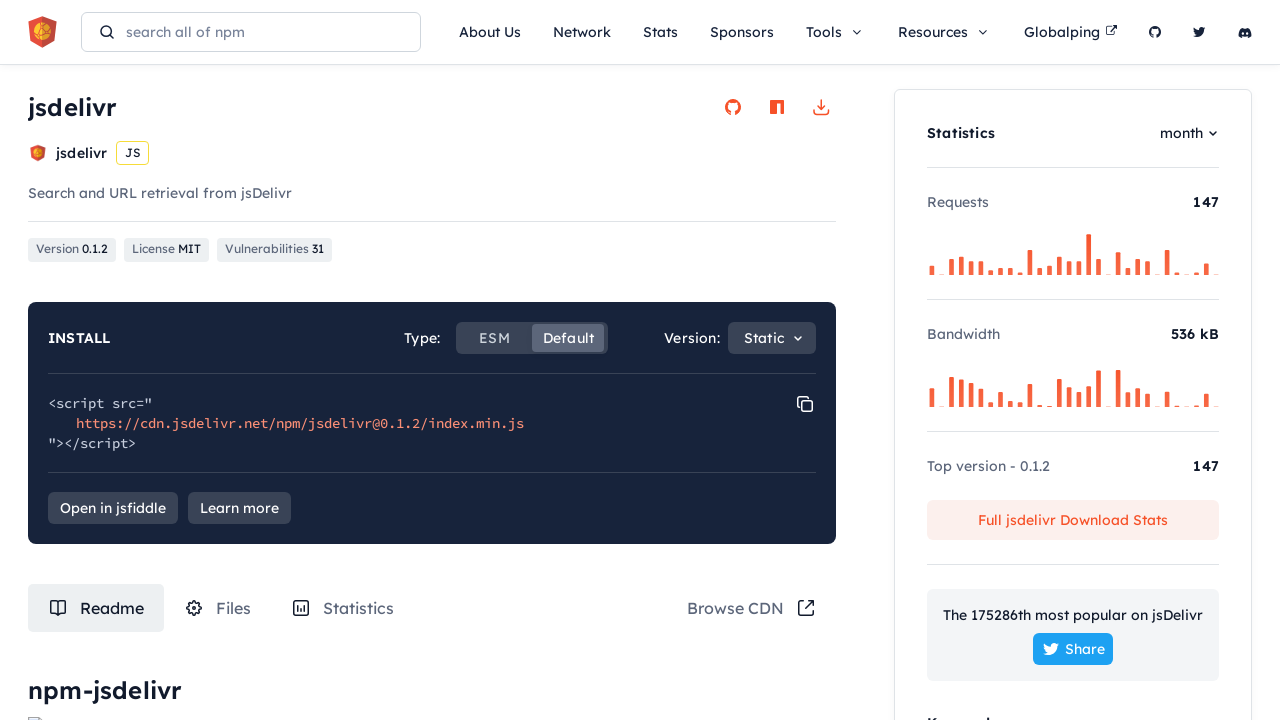

Waited for page to load (4000ms)
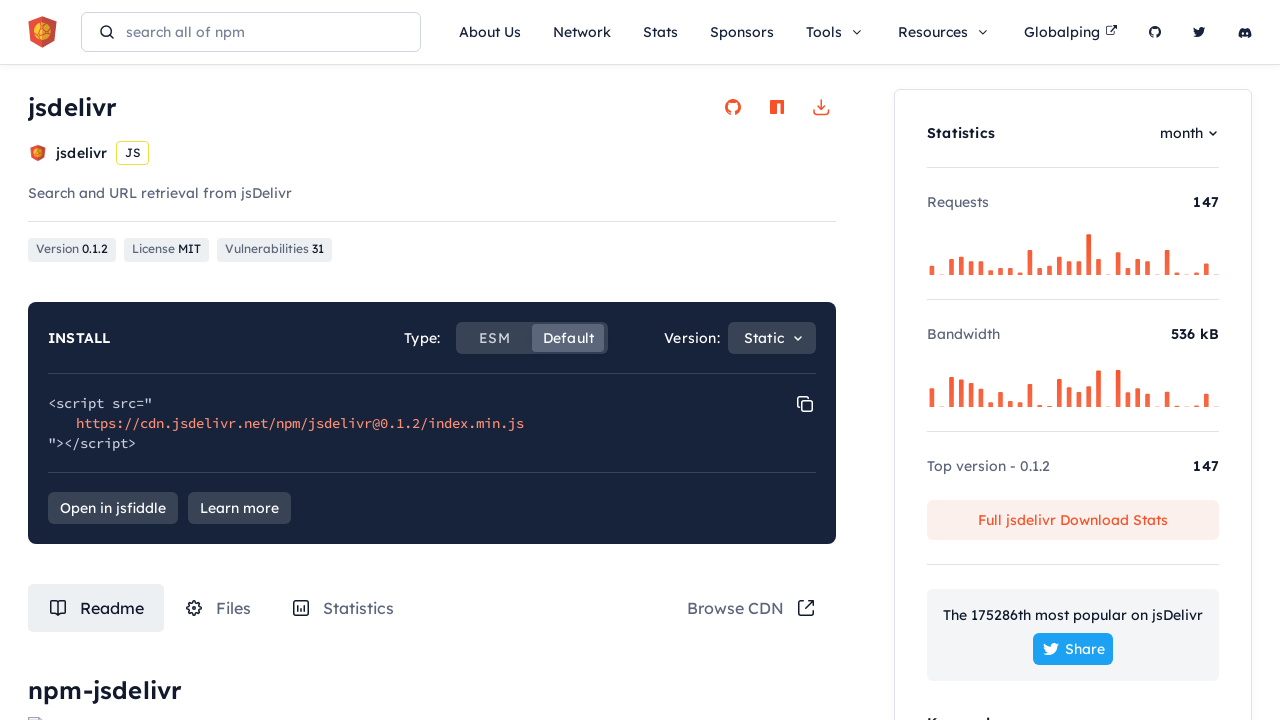

Clicked on Files tab at (218, 608) on #tabRouteFiles
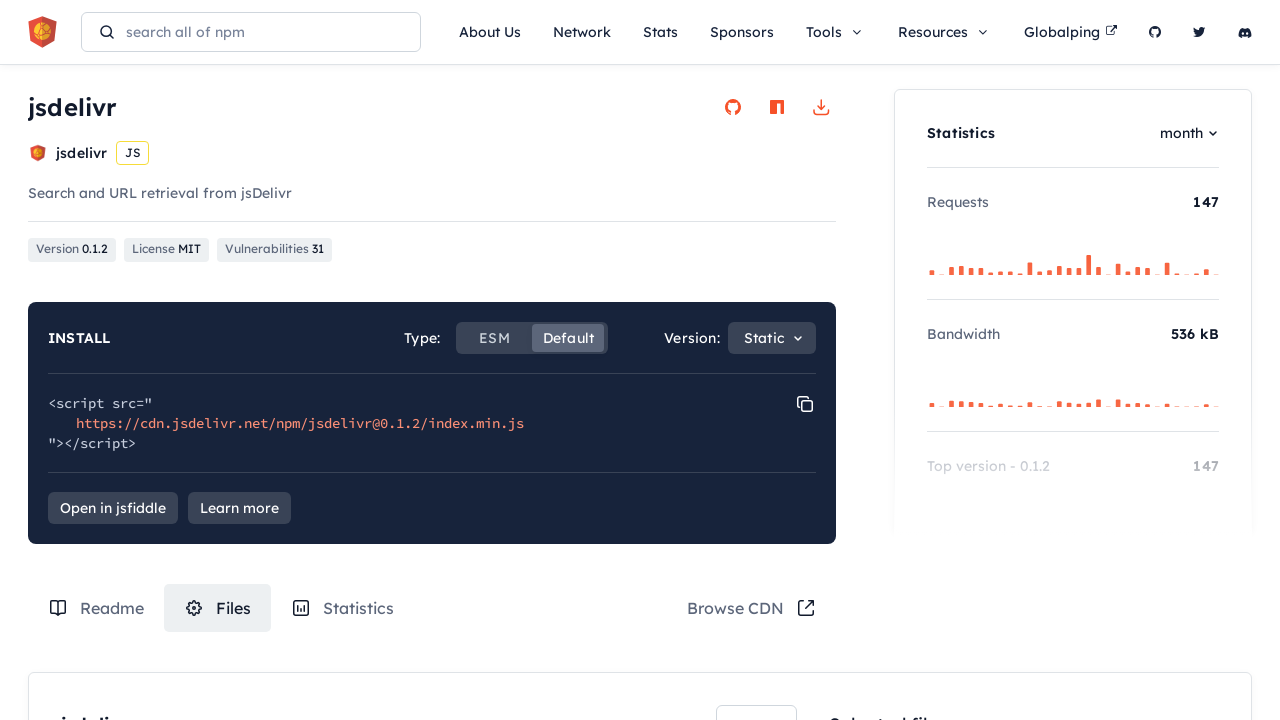

Selected first file (8th file item) at (771, 361) on .box-content-wrapper .file-item:nth-of-type(8) label
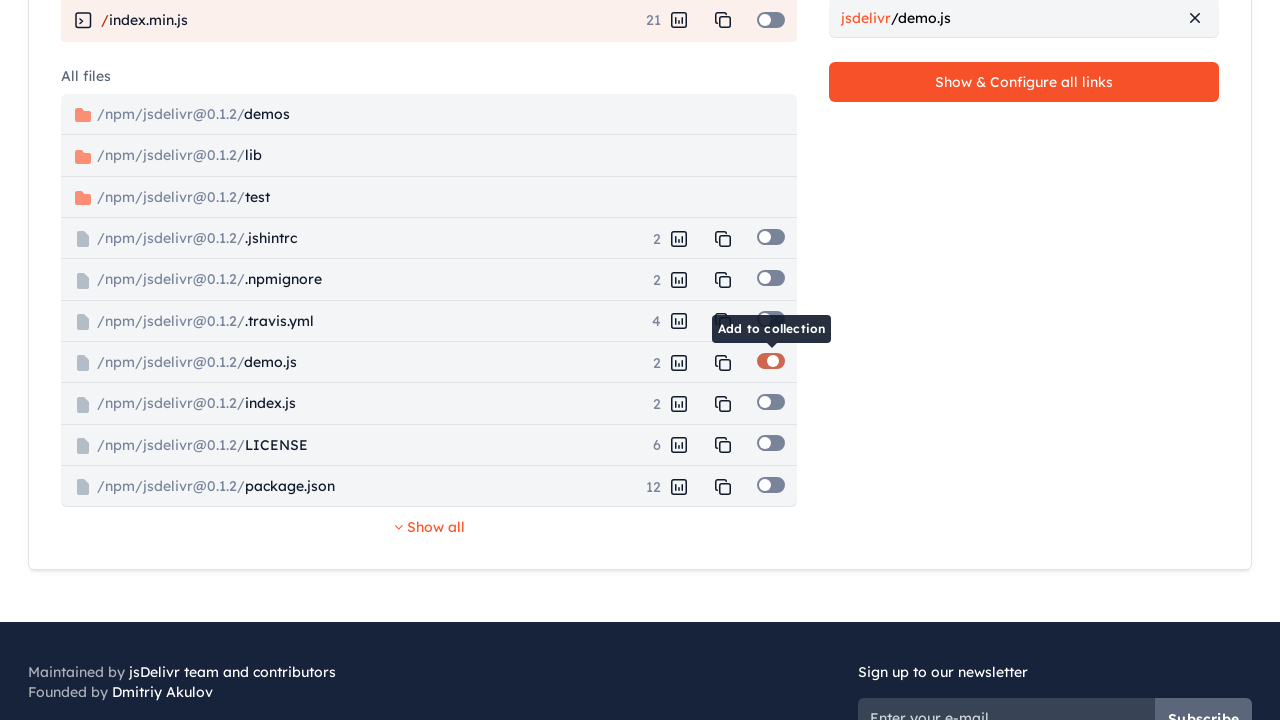

Selected second file (9th file item) at (771, 402) on .box-content-wrapper .file-item:nth-of-type(9) label
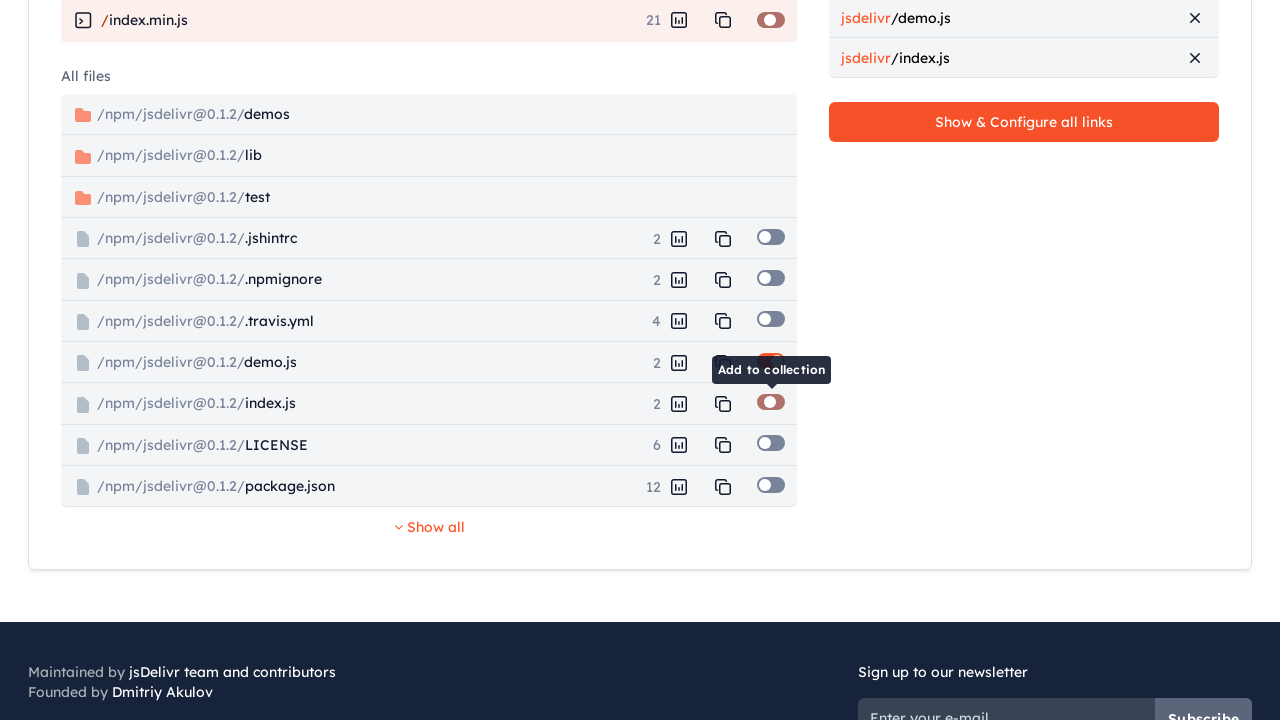

Waited for UI to update after file selection (1000ms)
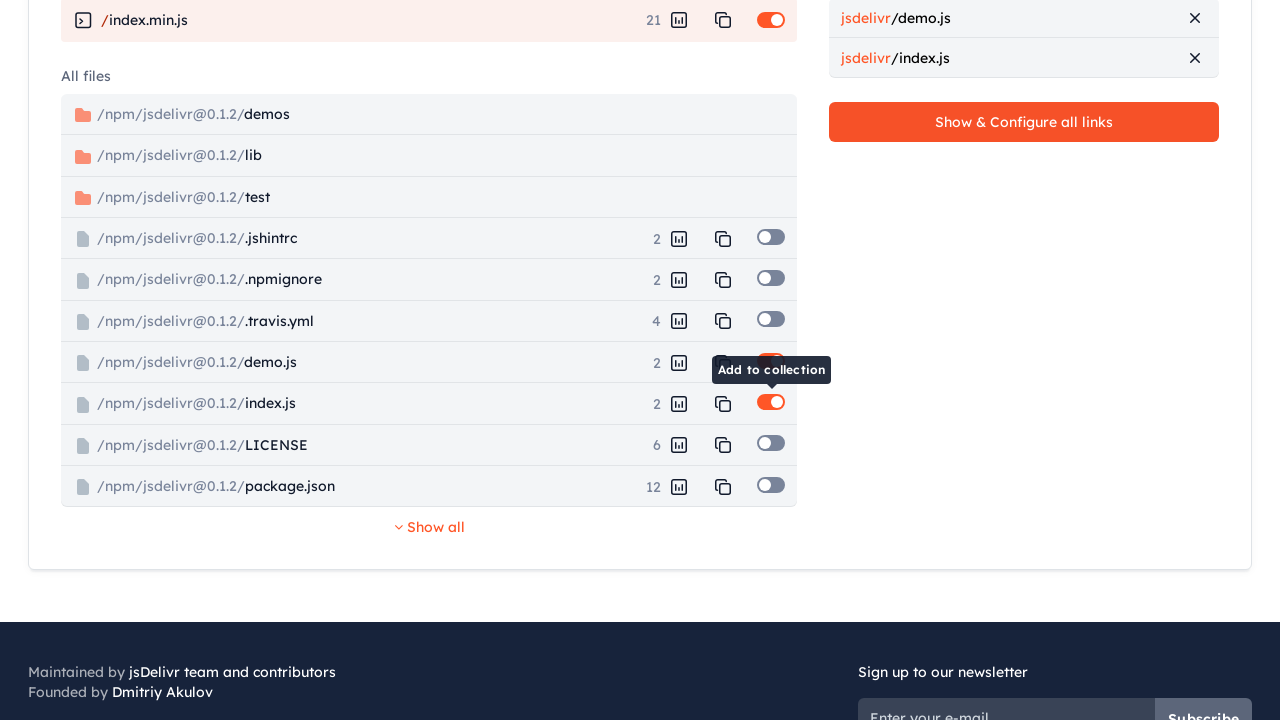

Clicked config button to view collection at (1024, 122) on .c-collection-box .config-btn
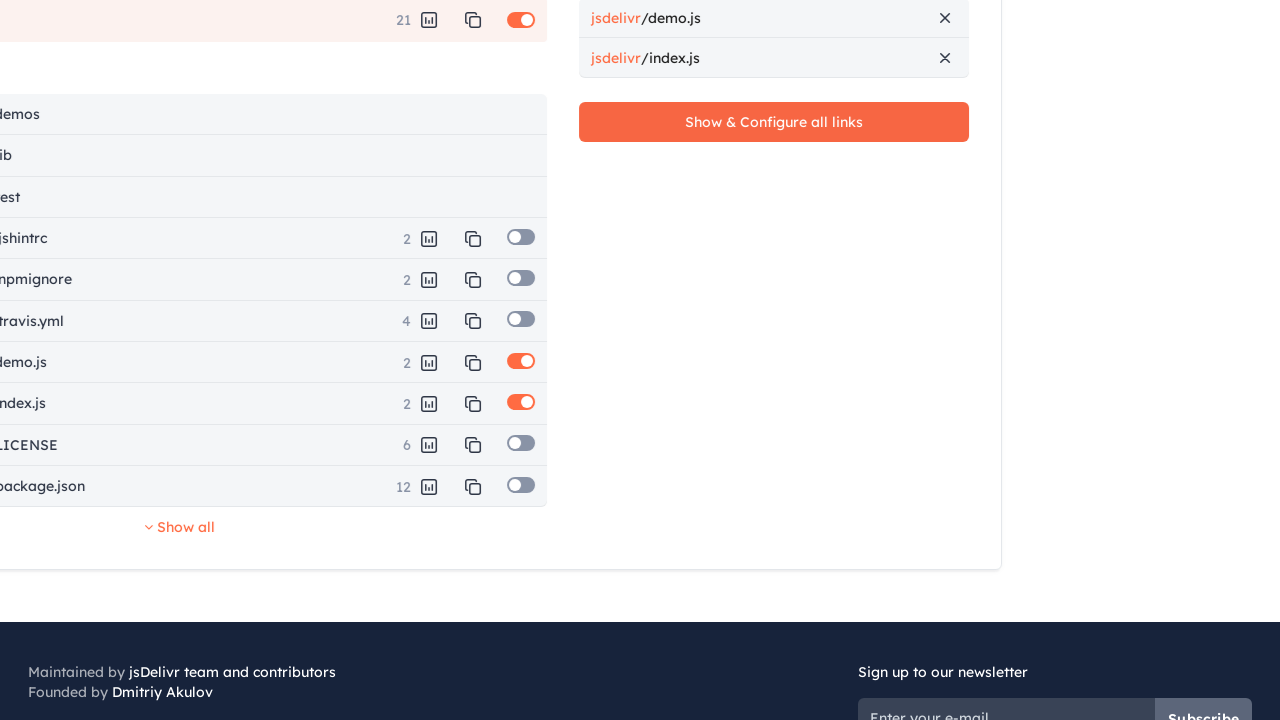

Waited for collection panel to appear (1000ms)
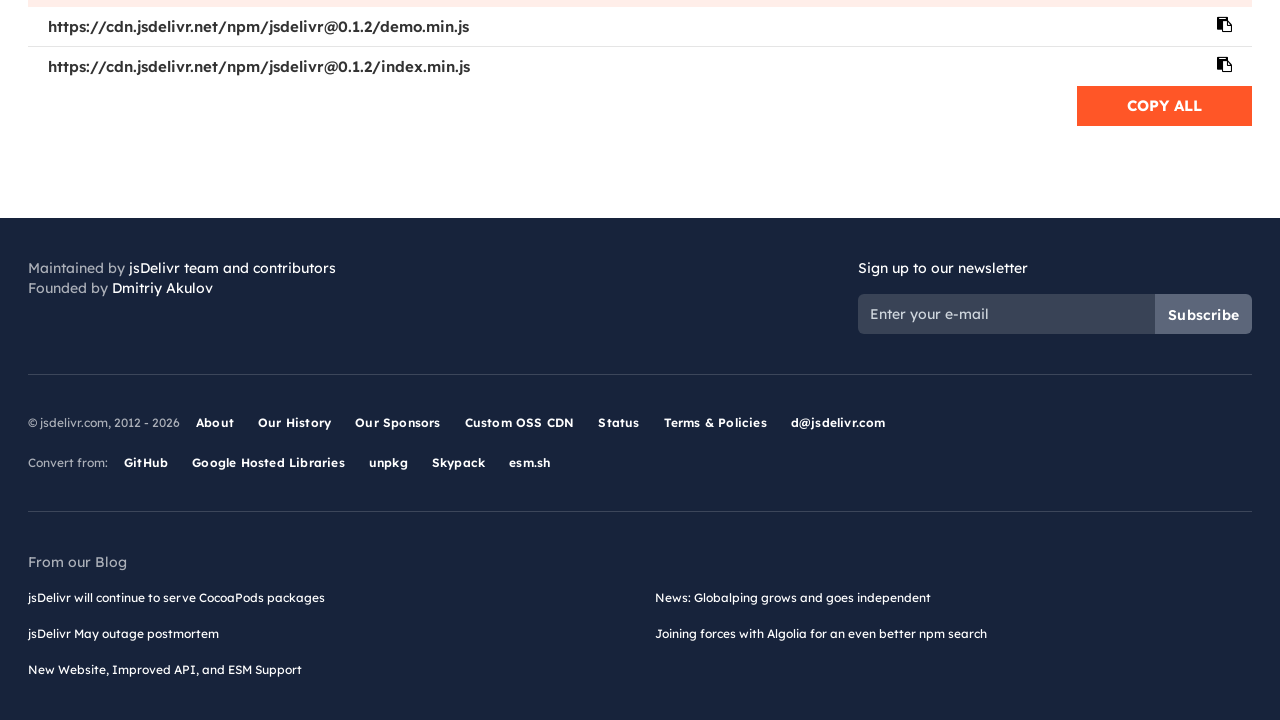

Verified third collection link is present in collection box
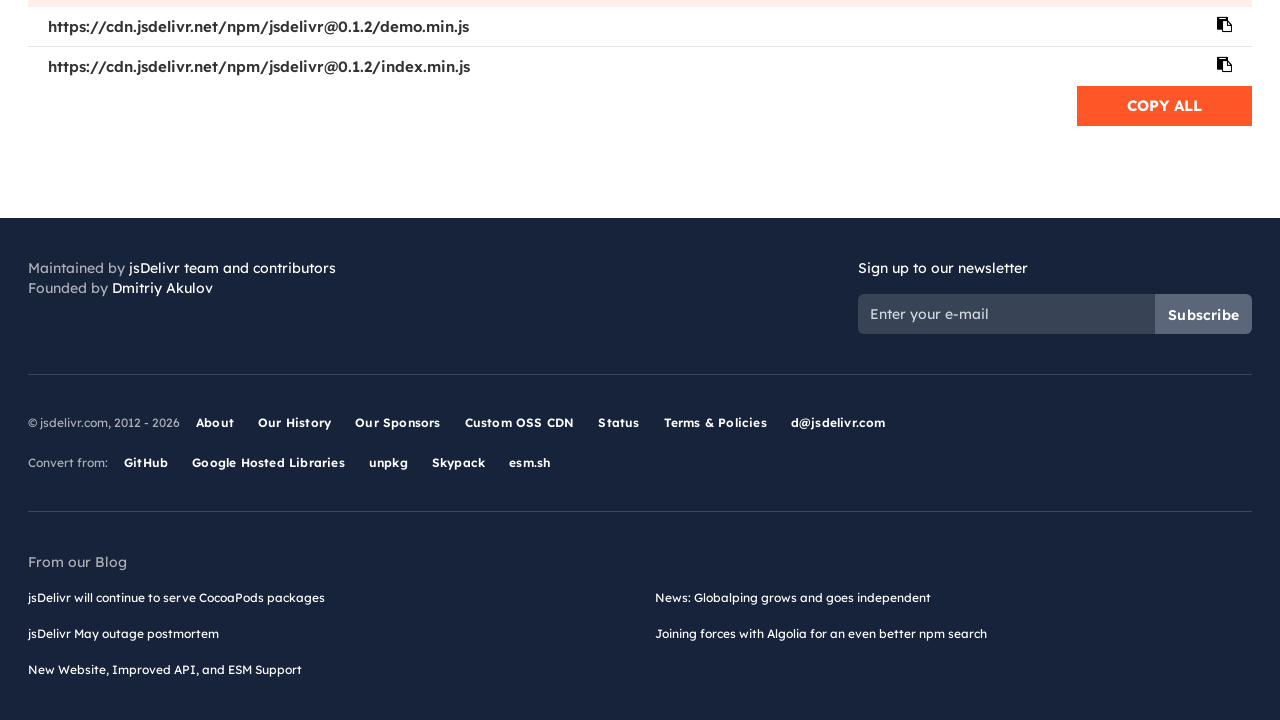

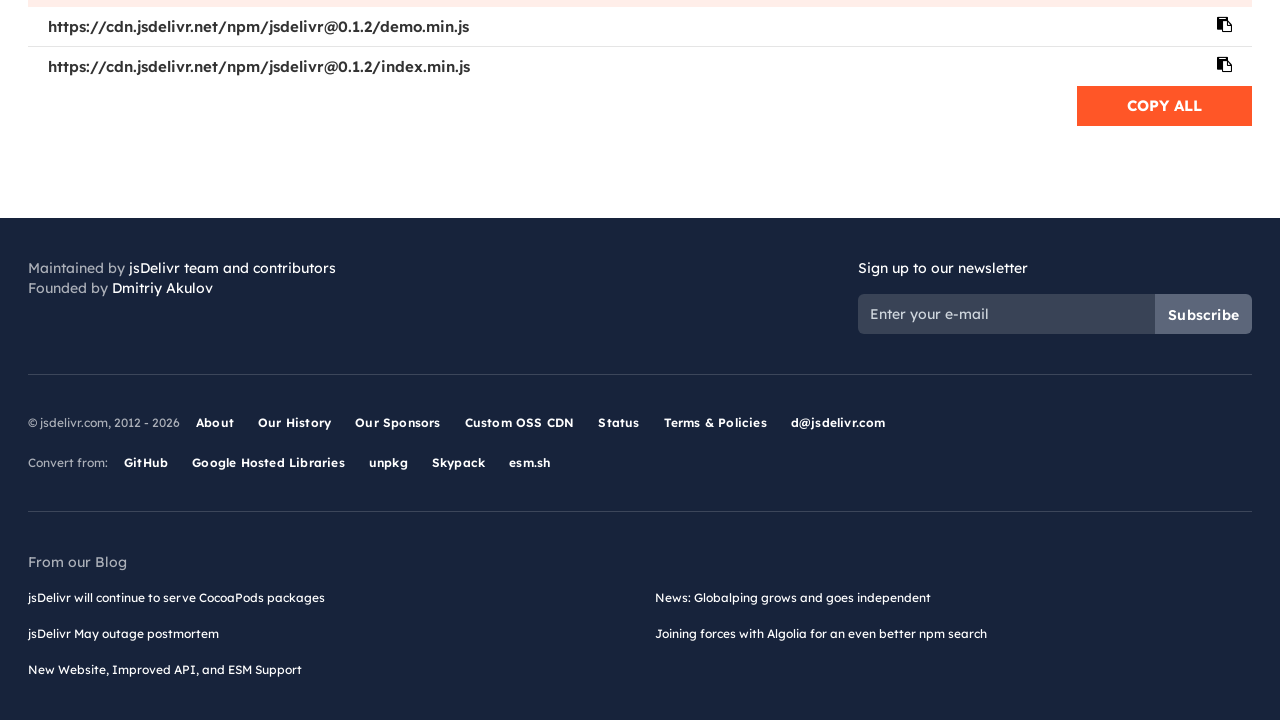